Navigates to BrowserStack website, scrolls down the page, and verifies the page title

Starting URL: https://www.browserstack.com/

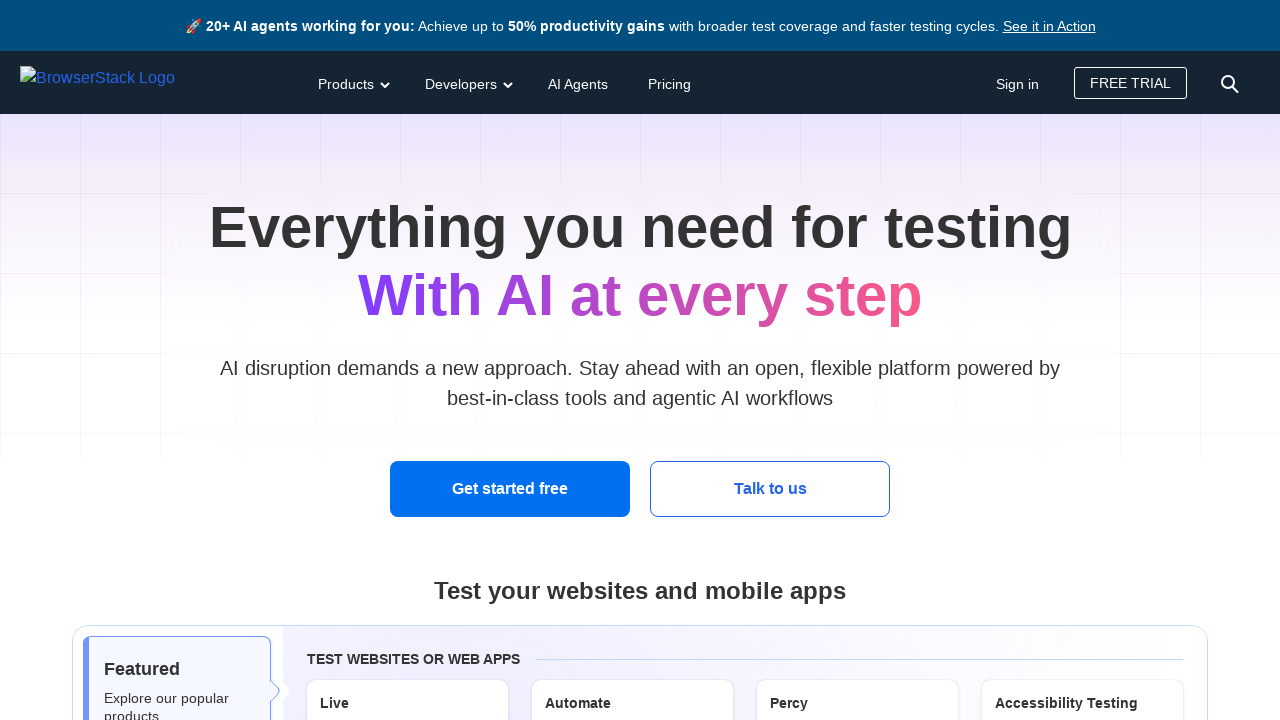

Scrolled down the page by 200 pixels
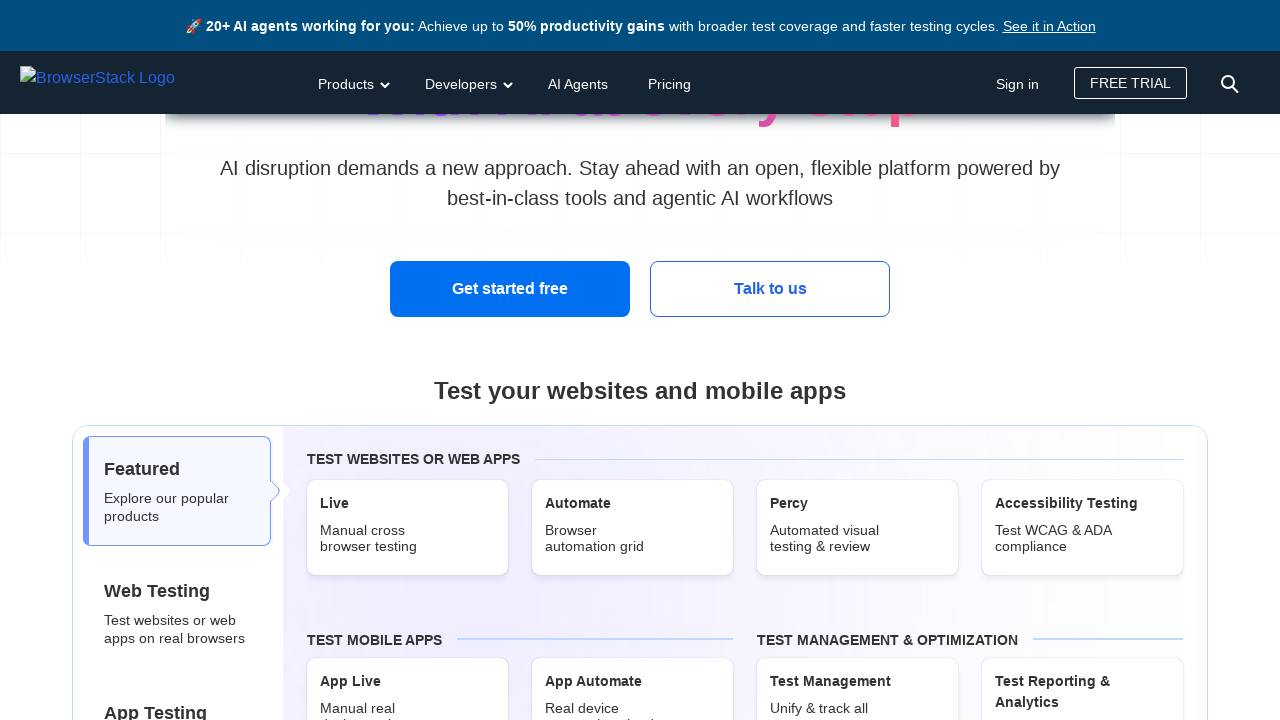

Retrieved page title
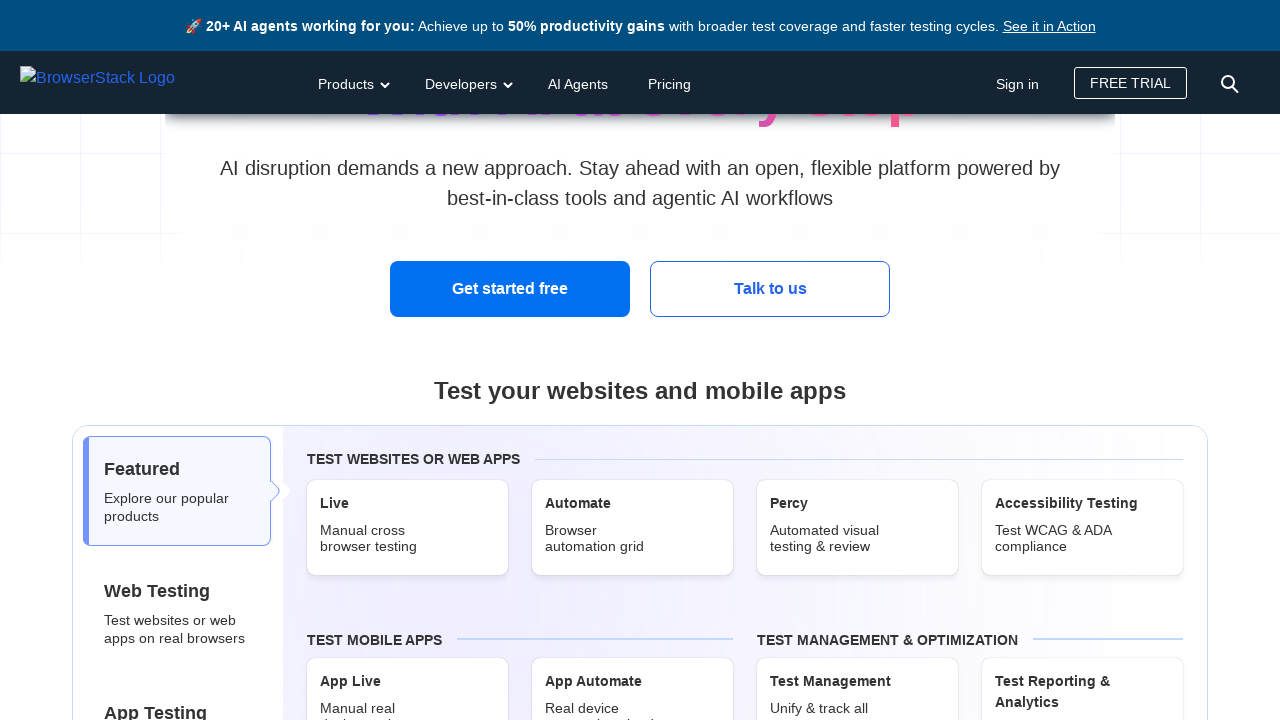

Verified page title matches expected value 'Most Reliable App & Cross Browser Testing Platform | BrowserStack'
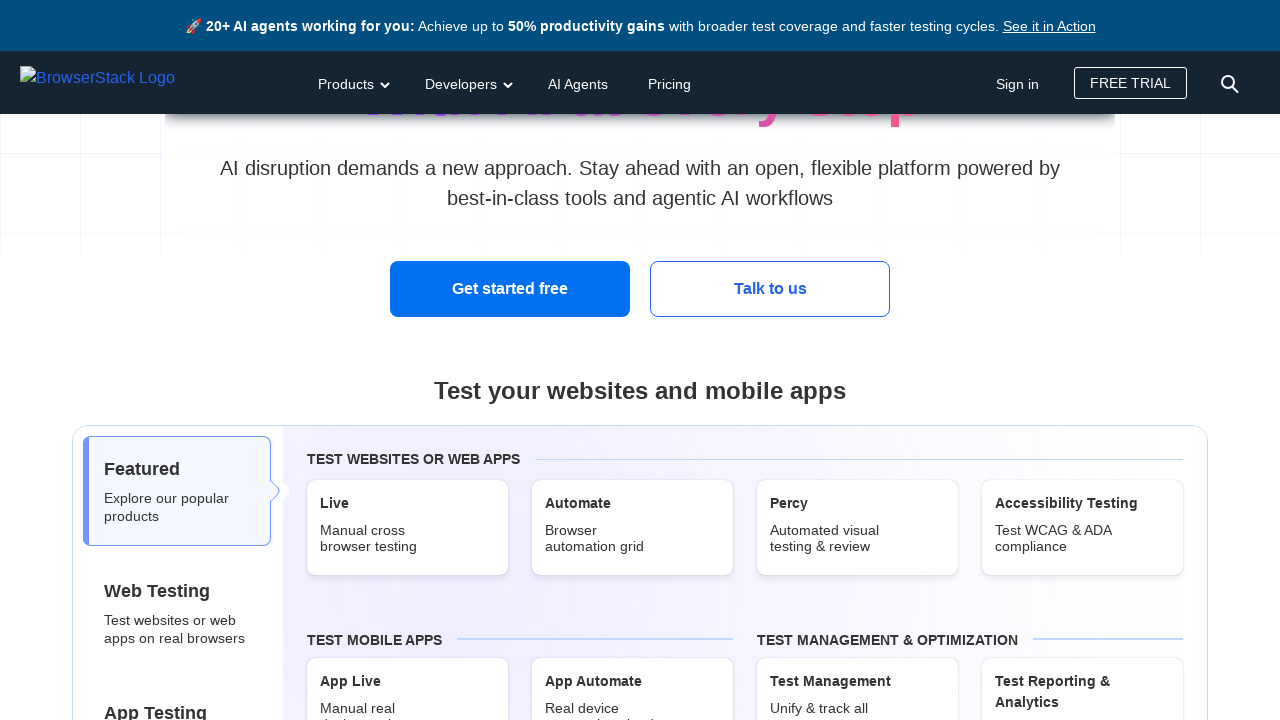

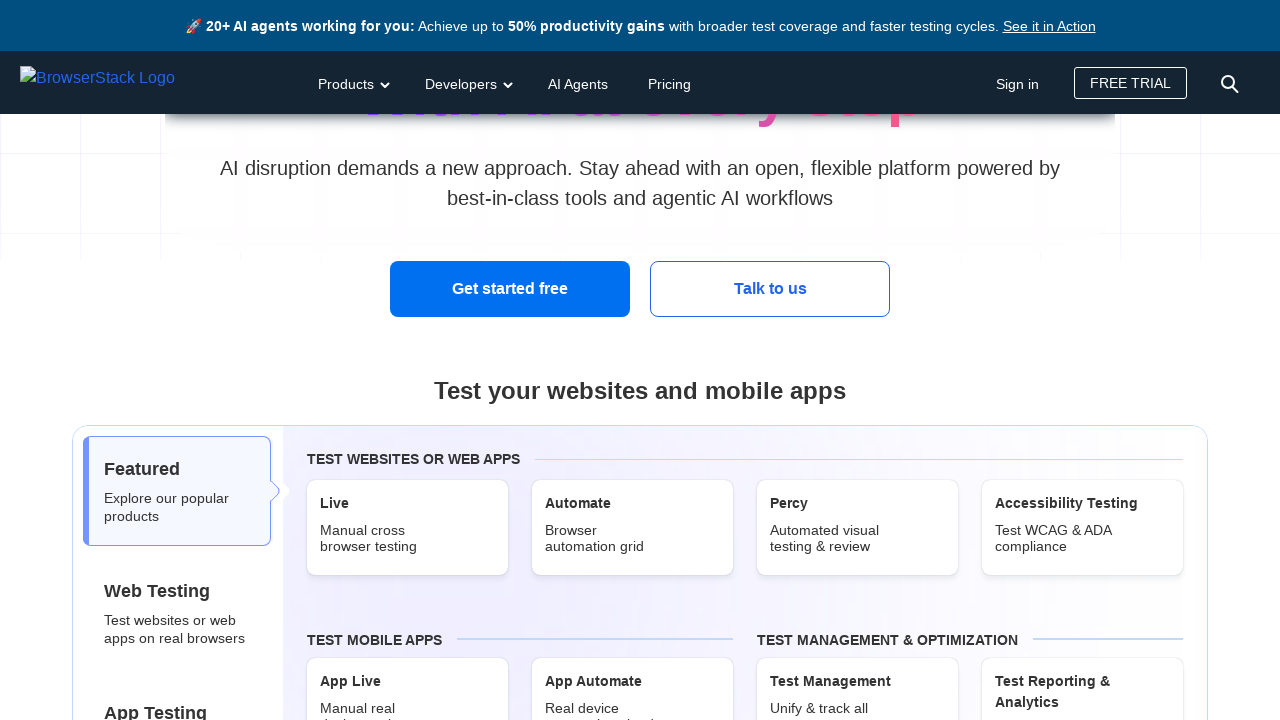